Tests the theme toggle functionality on the Playwright documentation website by navigating to the site, clicking the theme toggle button to change to dark mode, and verifying the theme attributes are correctly set.

Starting URL: https://playwright.dev

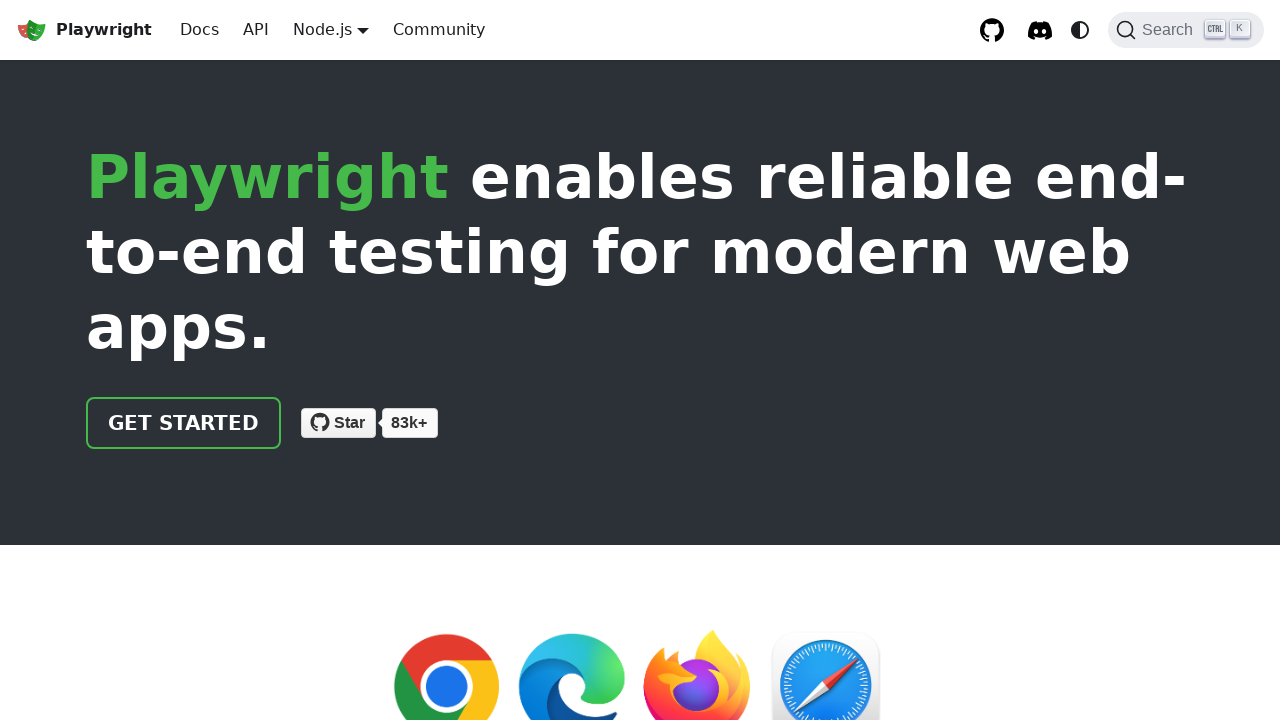

Waited for Playwright navbar title to be visible
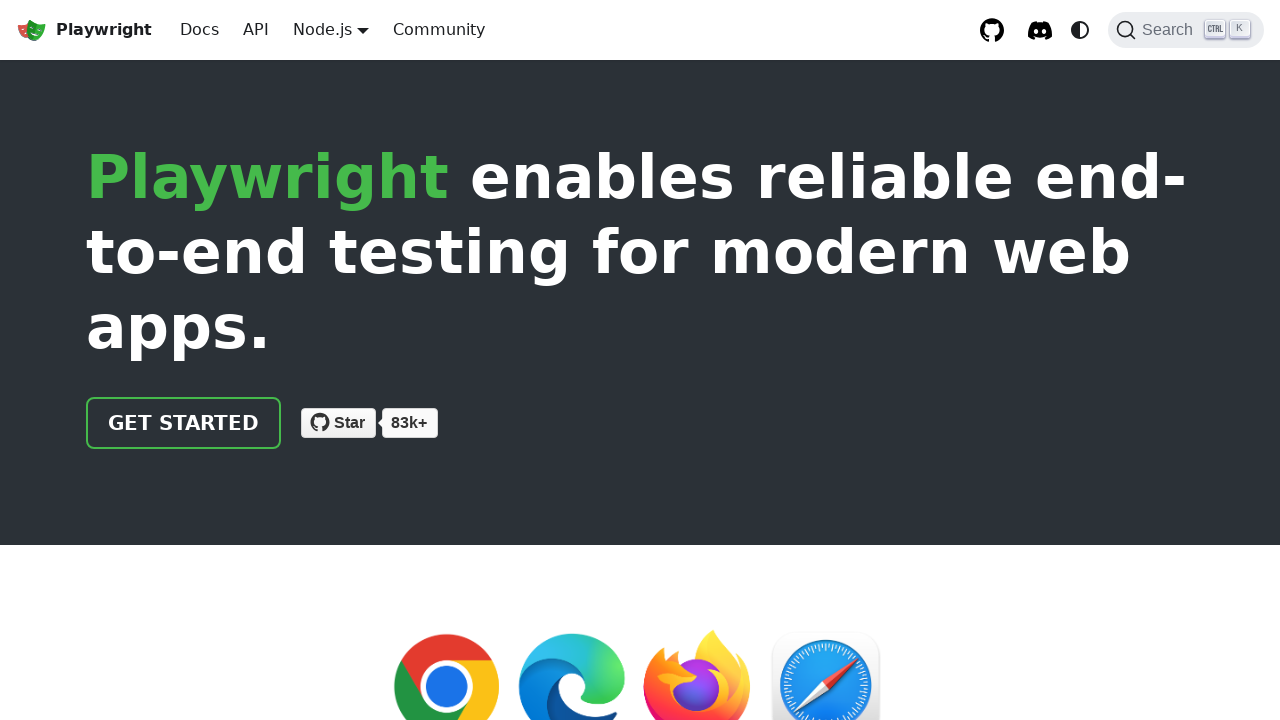

Located theme toggle button
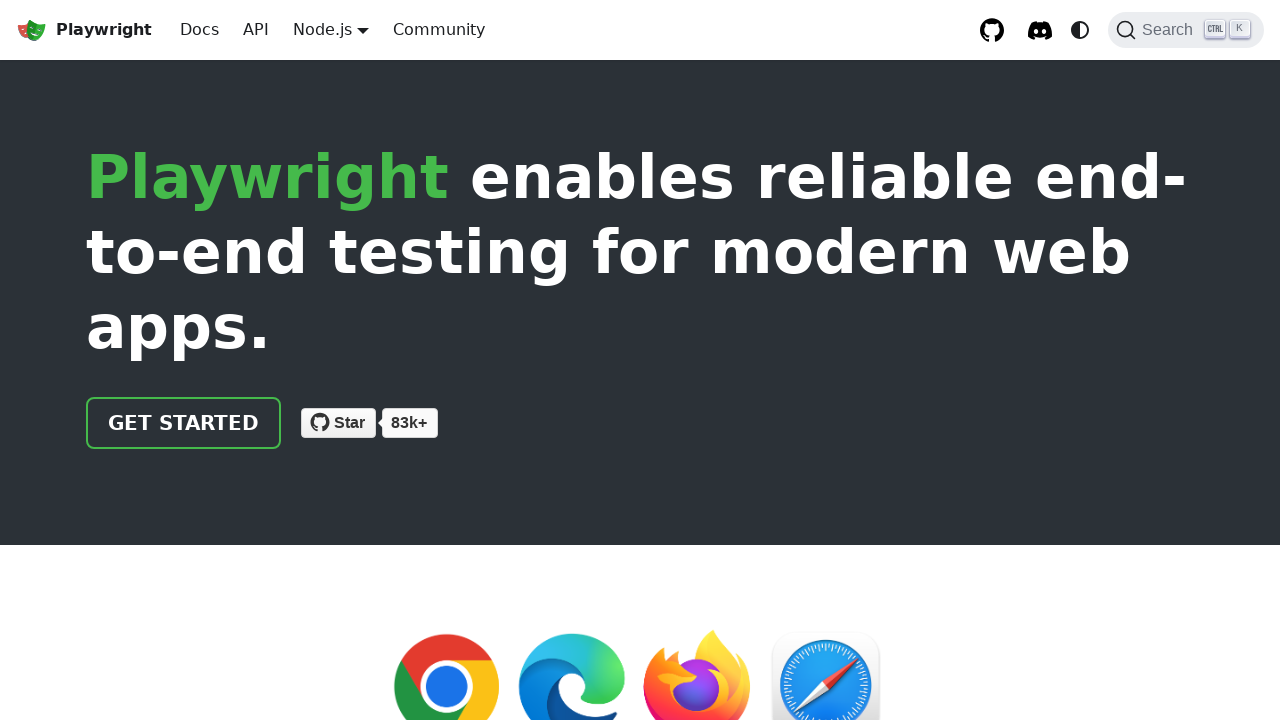

Set target theme mode to 'dark'
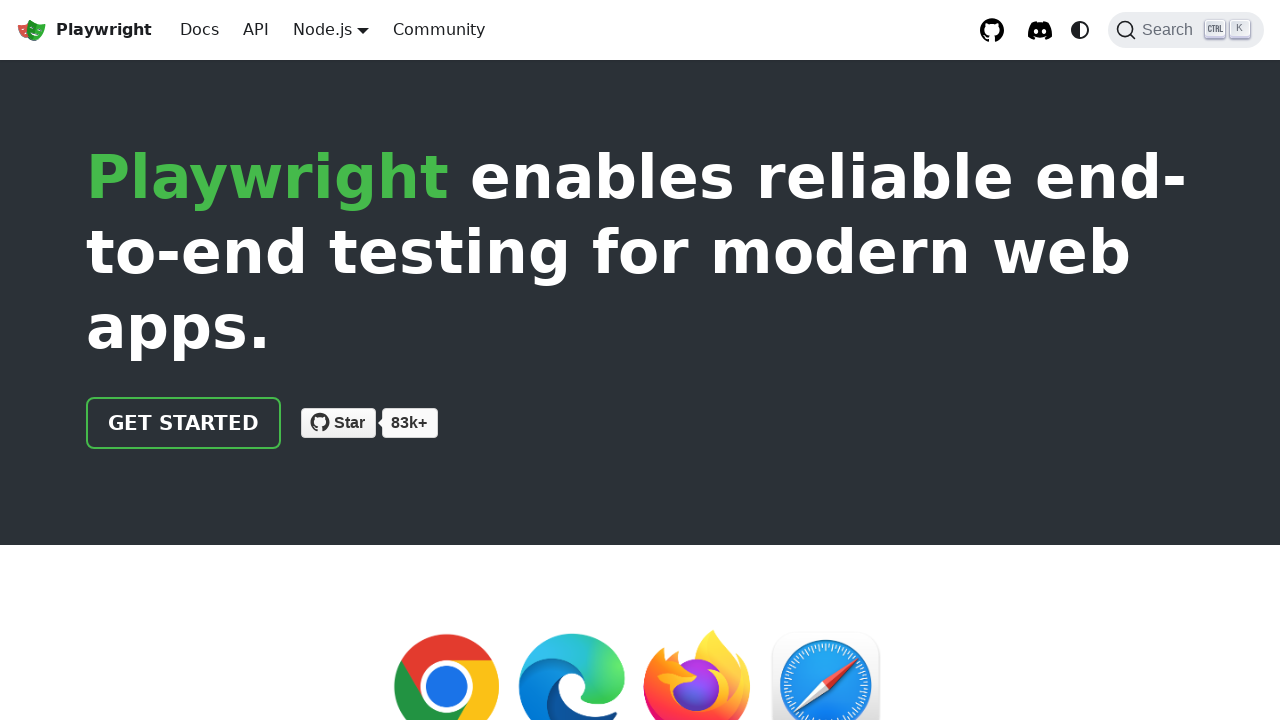

Retrieved current theme choice attribute: system
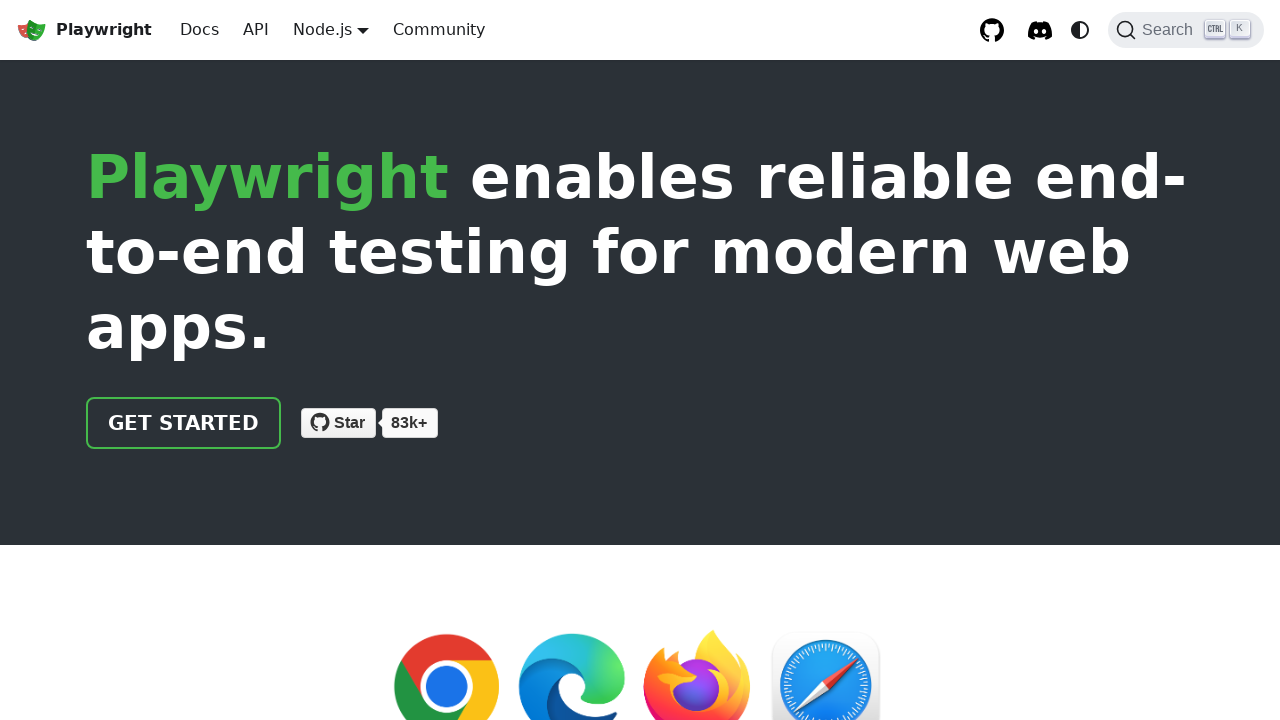

Clicked theme toggle button to change mode at (1080, 30) on .toggleButton_gllP
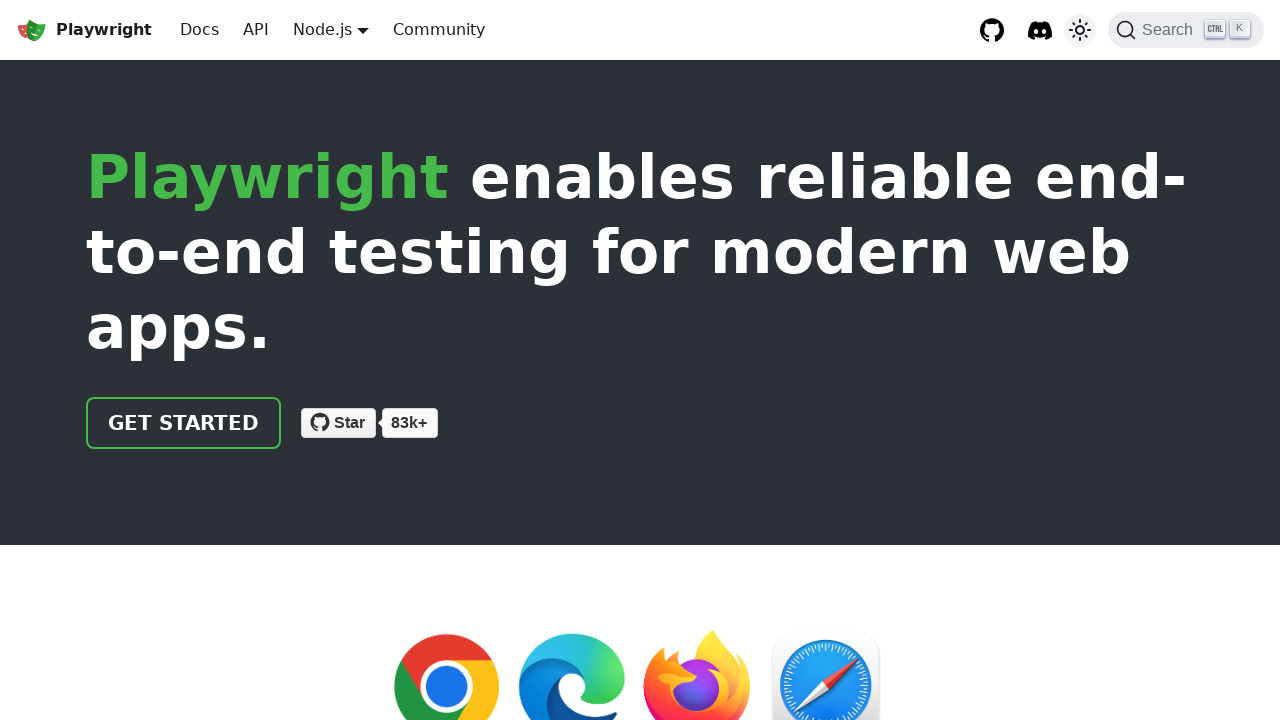

Waited 500ms for theme transition to complete
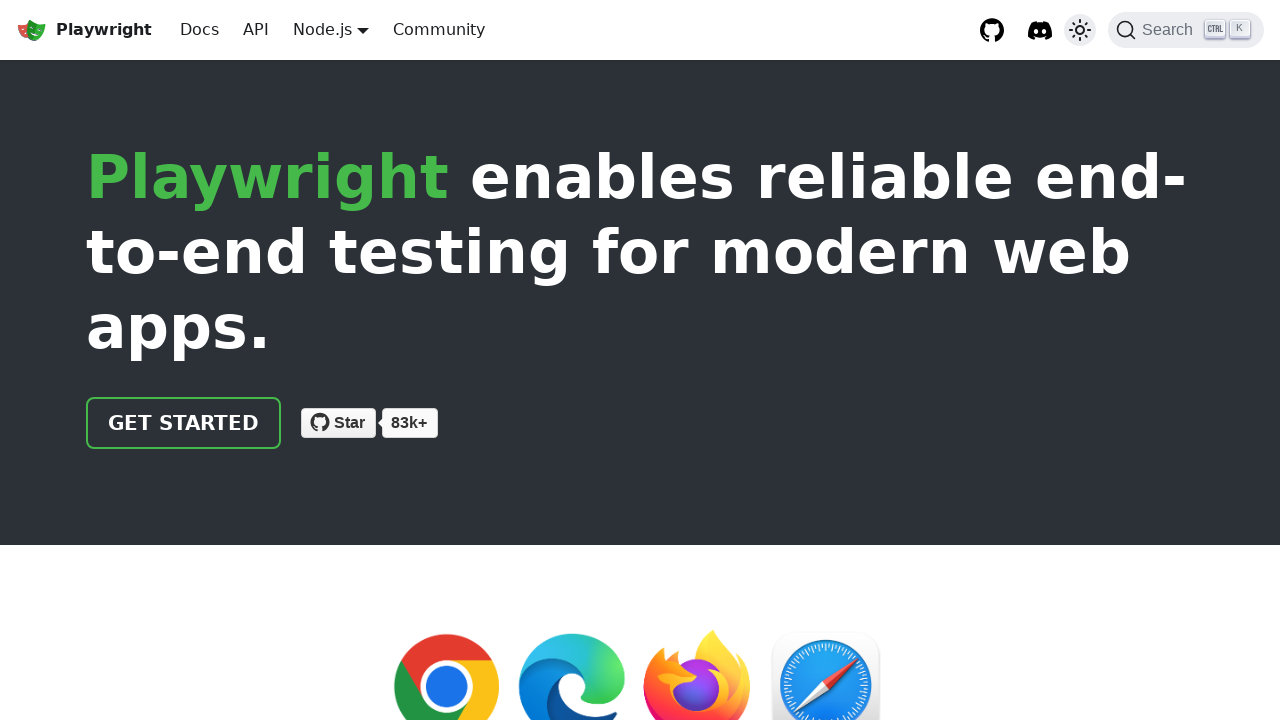

Retrieved current theme choice attribute: light
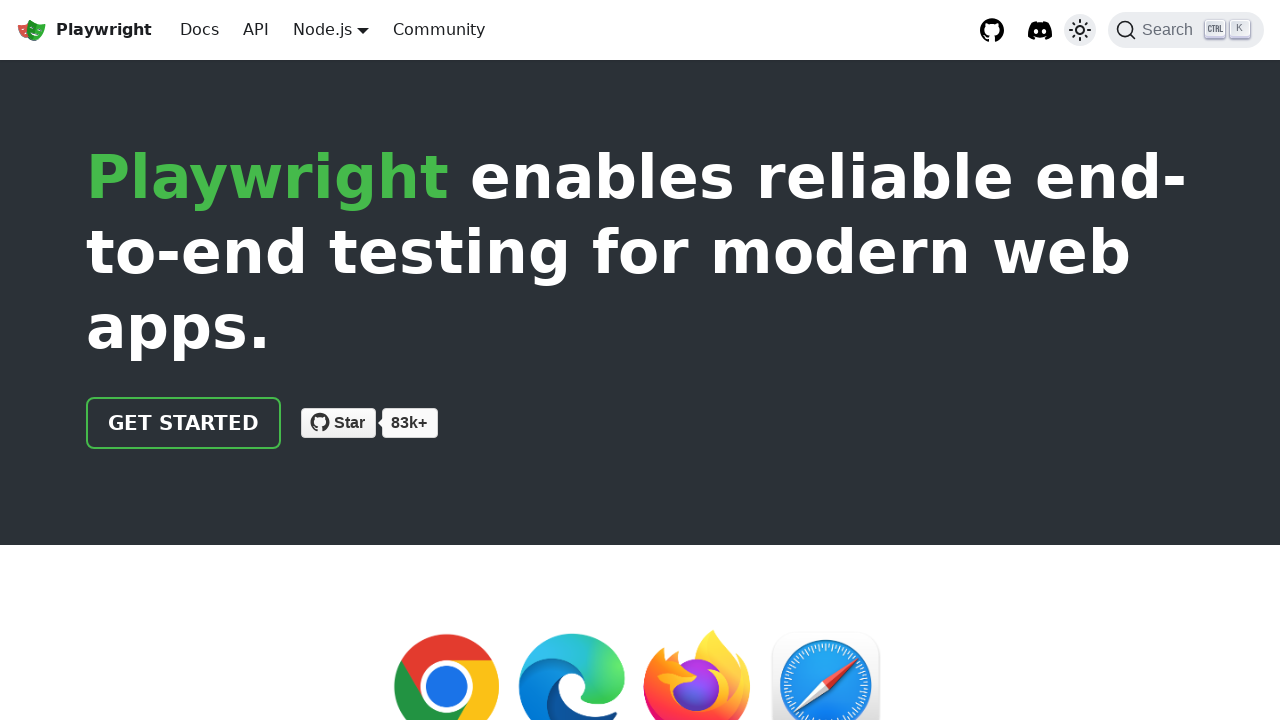

Clicked theme toggle button to change mode at (1080, 30) on .toggleButton_gllP
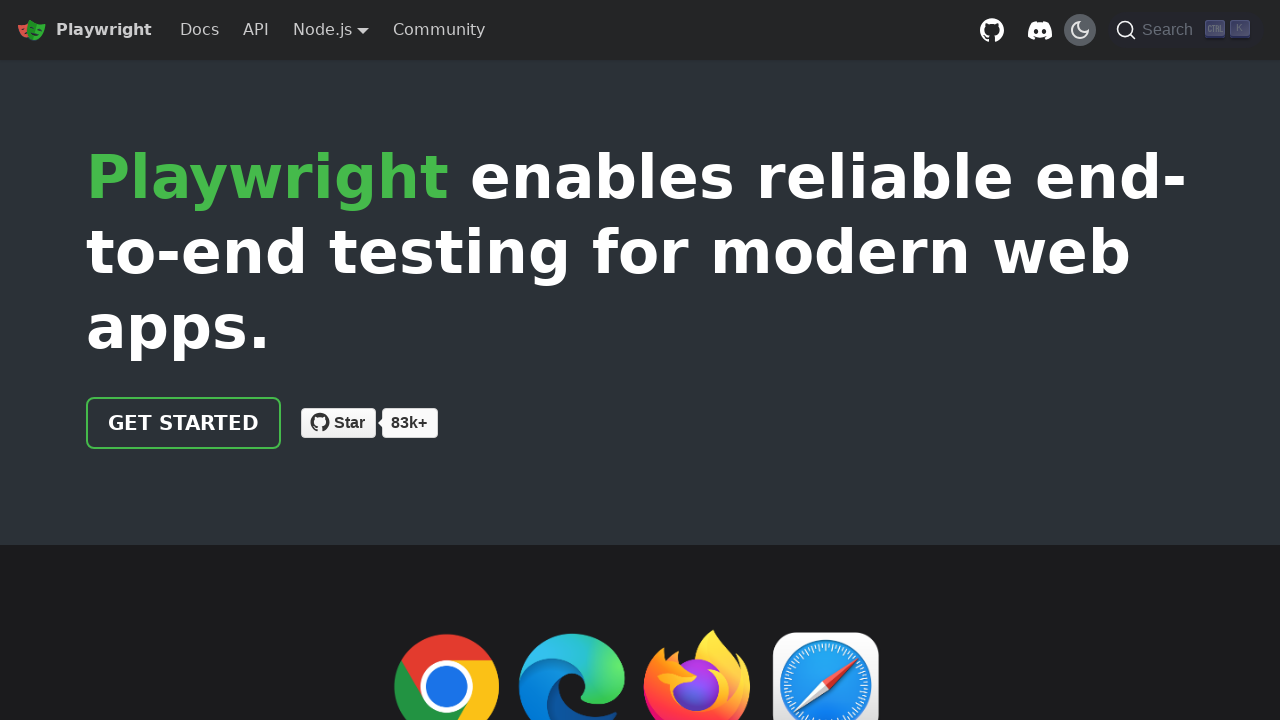

Waited 500ms for theme transition to complete
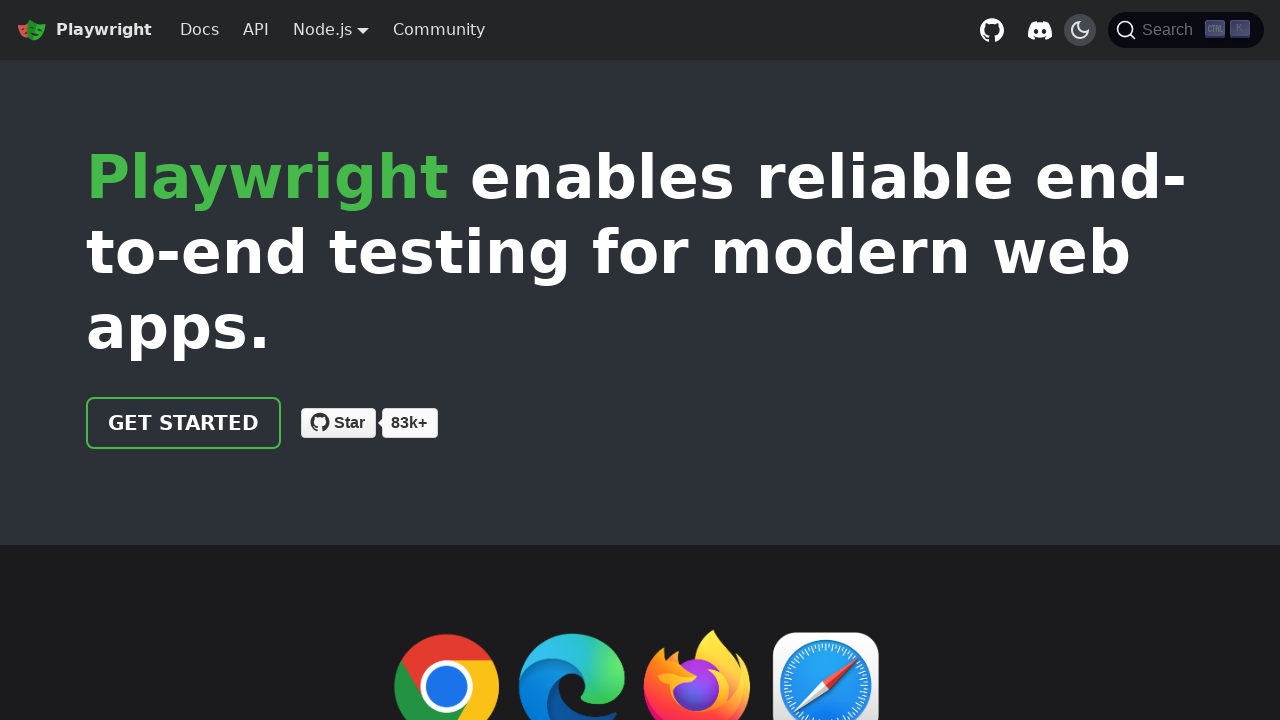

Retrieved current theme choice attribute: dark
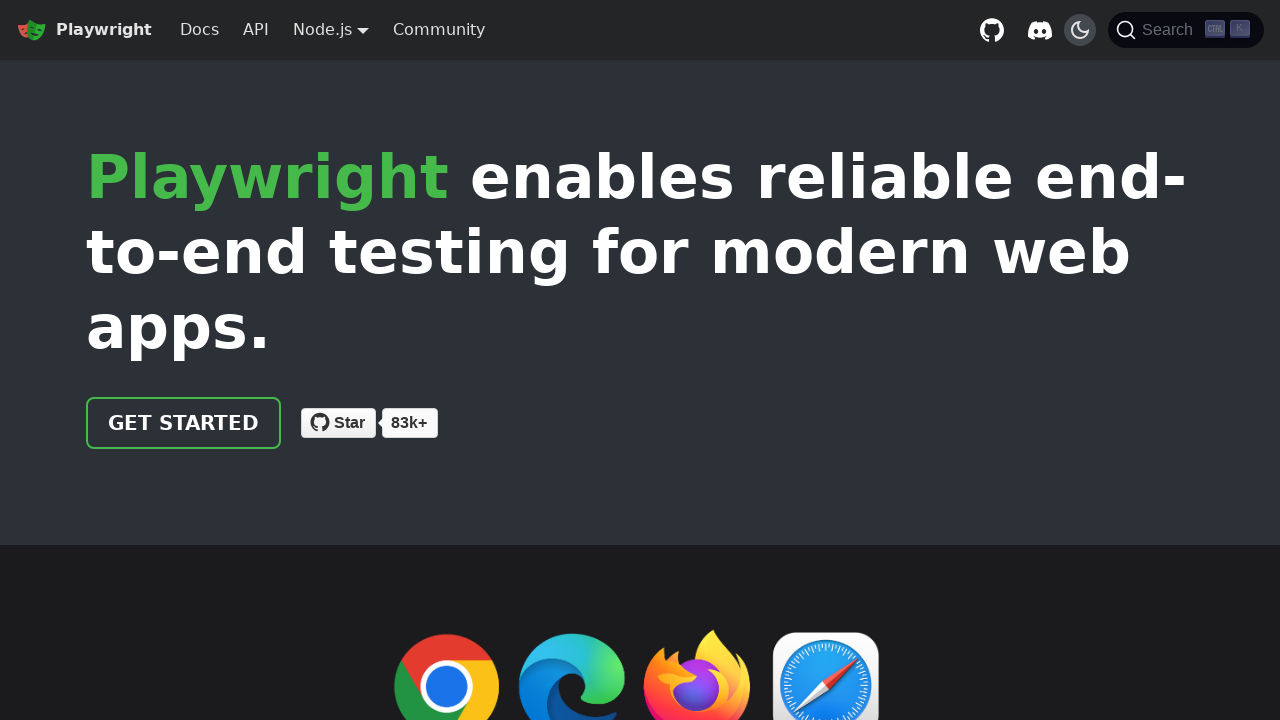

Verified 'data-theme-choice' attribute is set to 'dark'
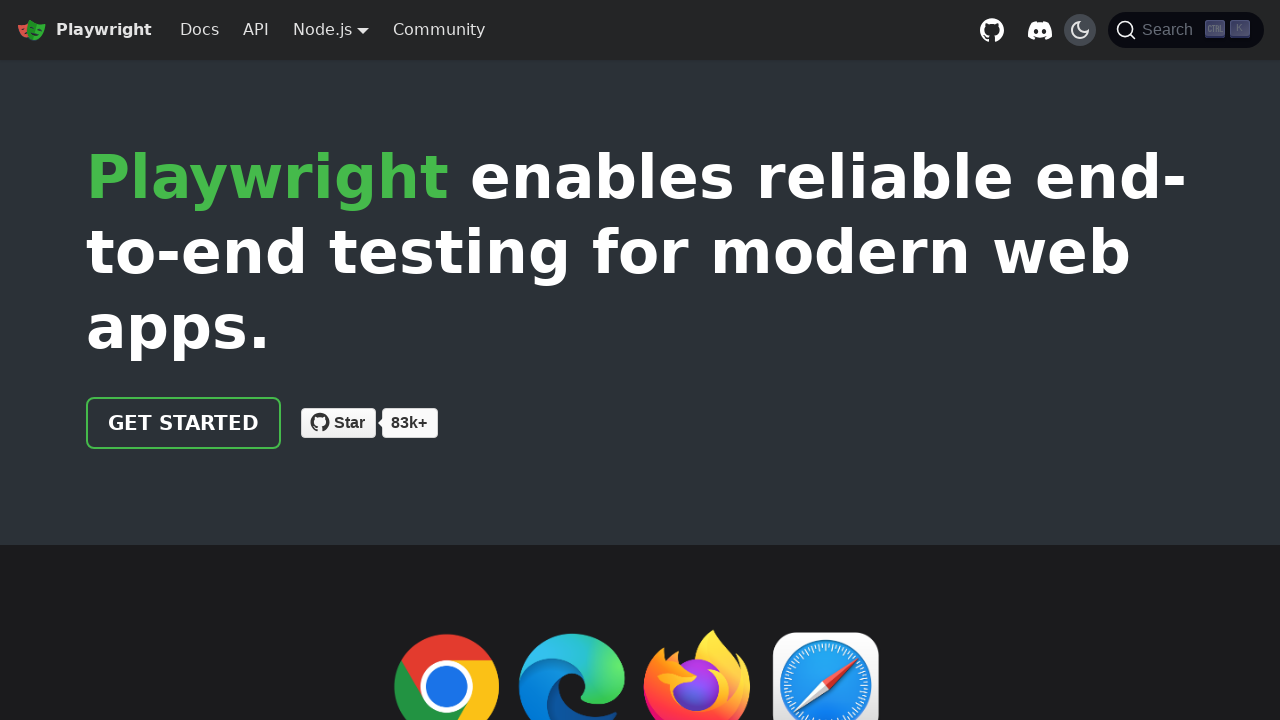

Verified 'data-theme' attribute is set to 'dark'
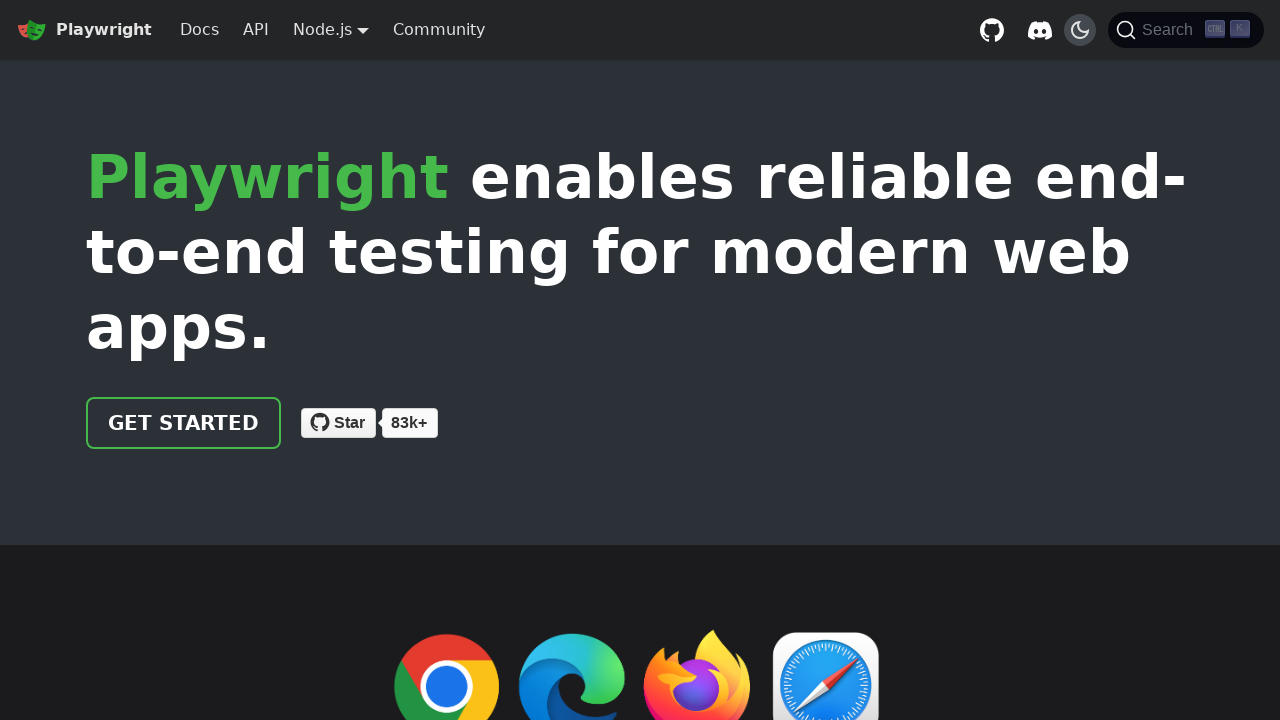

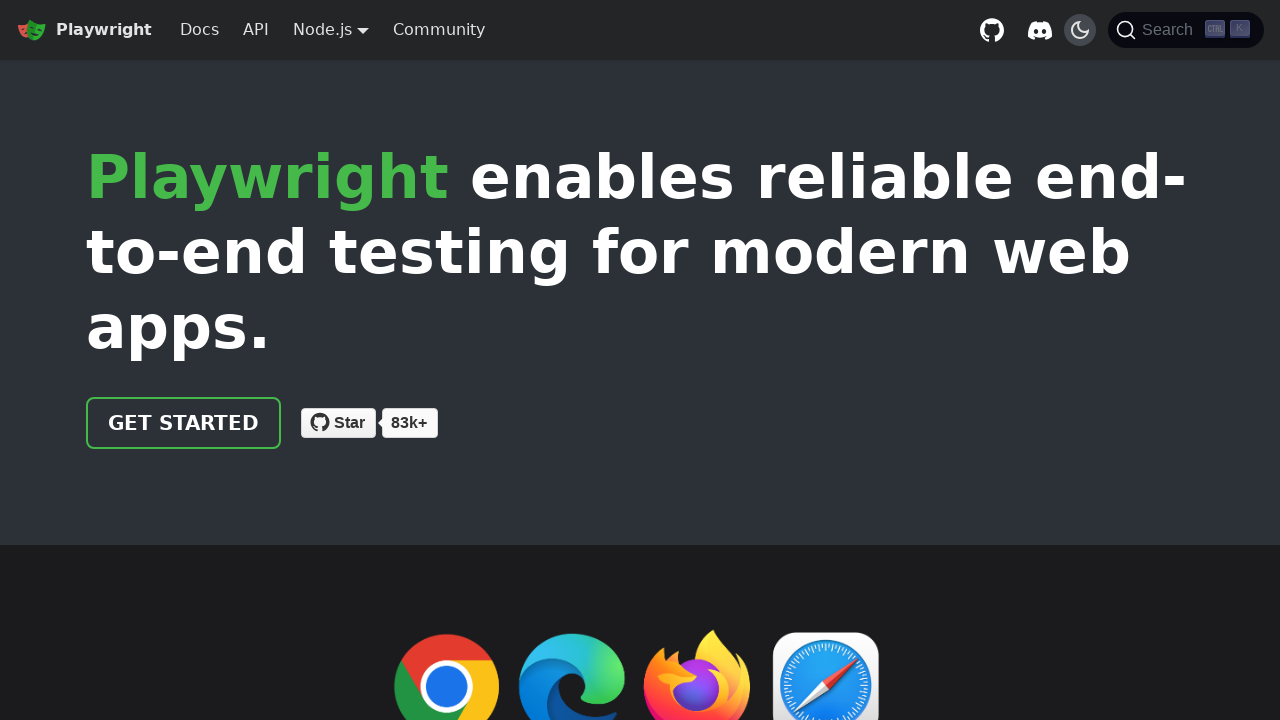